Tests a text box form by filling in name, email, current address, and permanent address fields, then submitting the form

Starting URL: https://demoqa.com/text-box

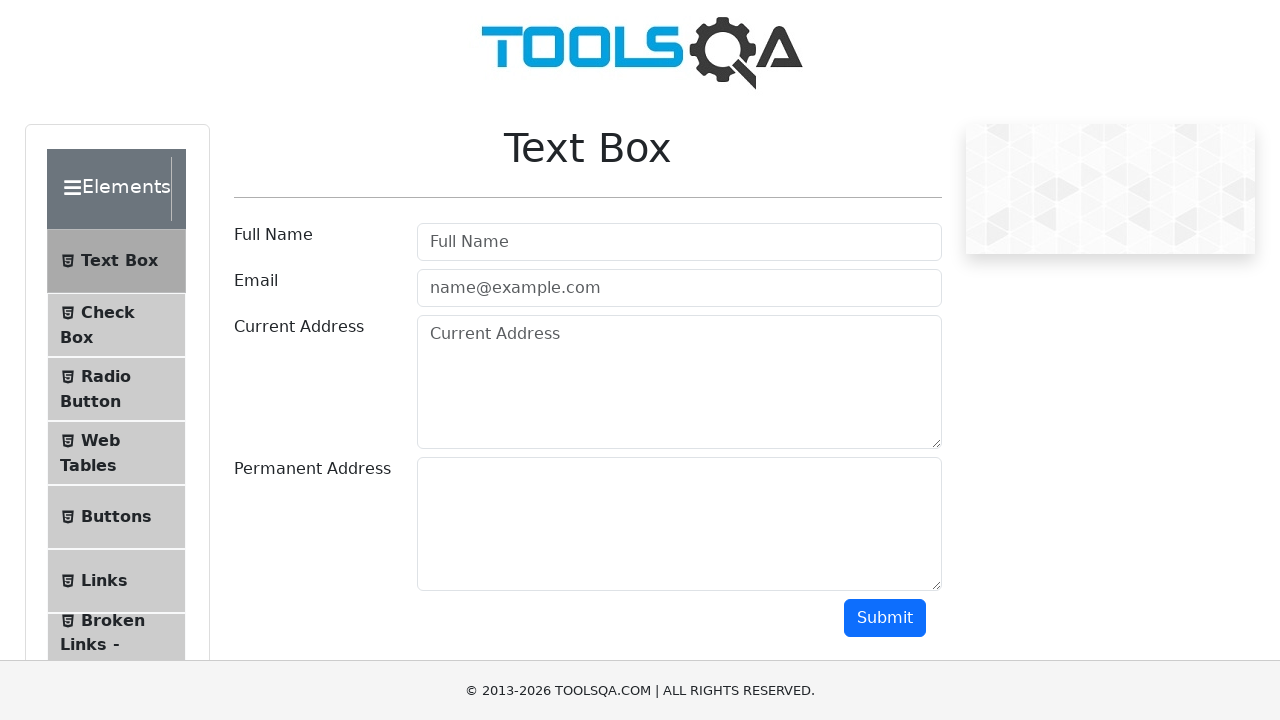

Filled name field with 'Fernando' on #userName
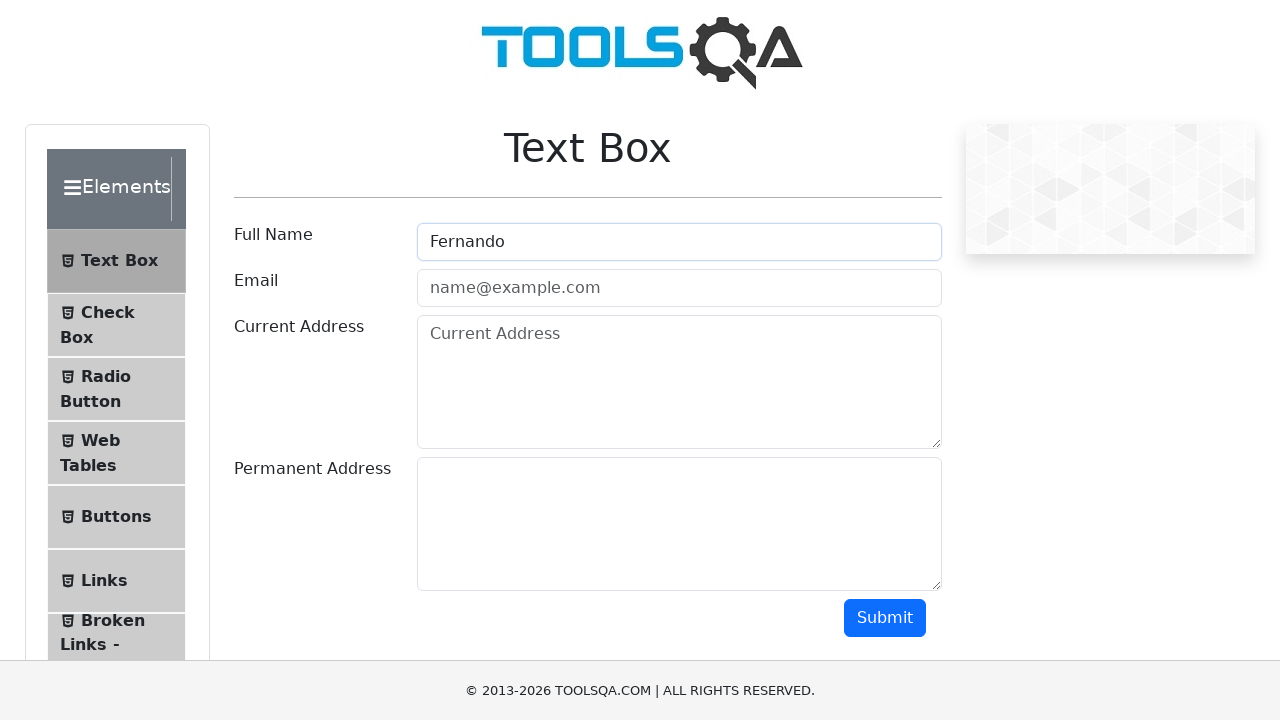

Filled email field with 'coso@coso.com' on #userEmail
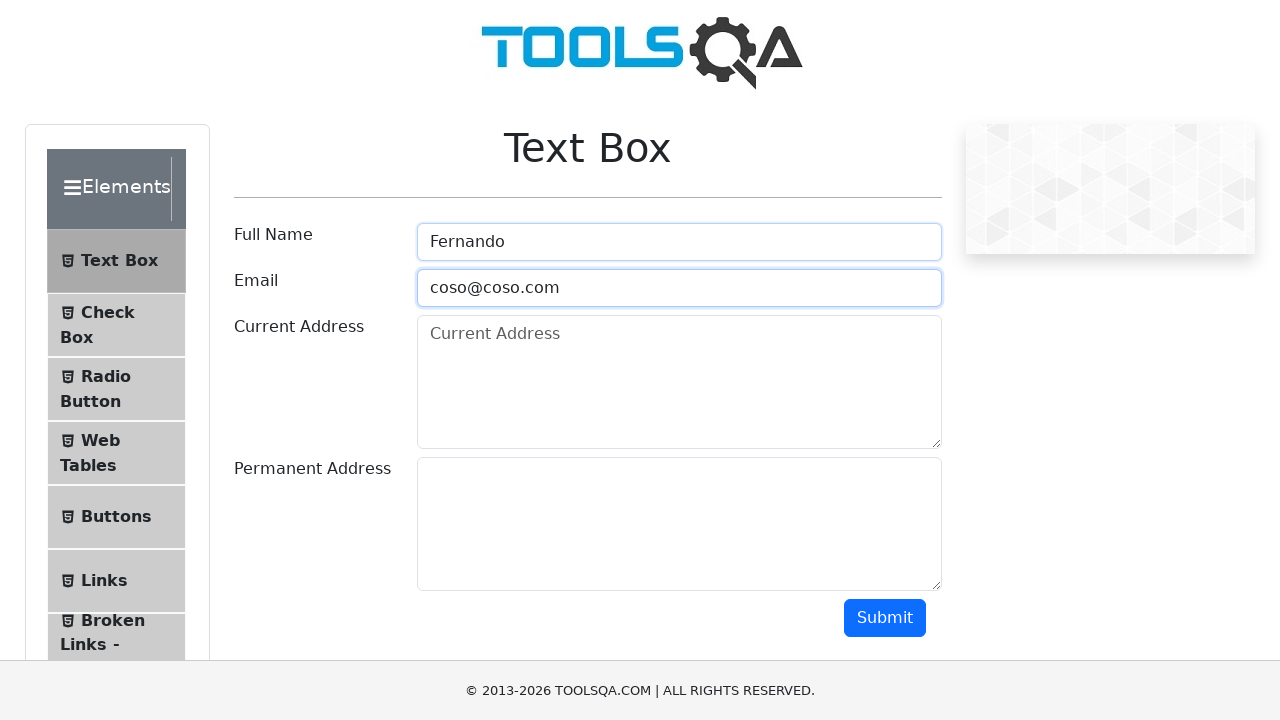

Filled current address field with 'Hurlingham' on #currentAddress
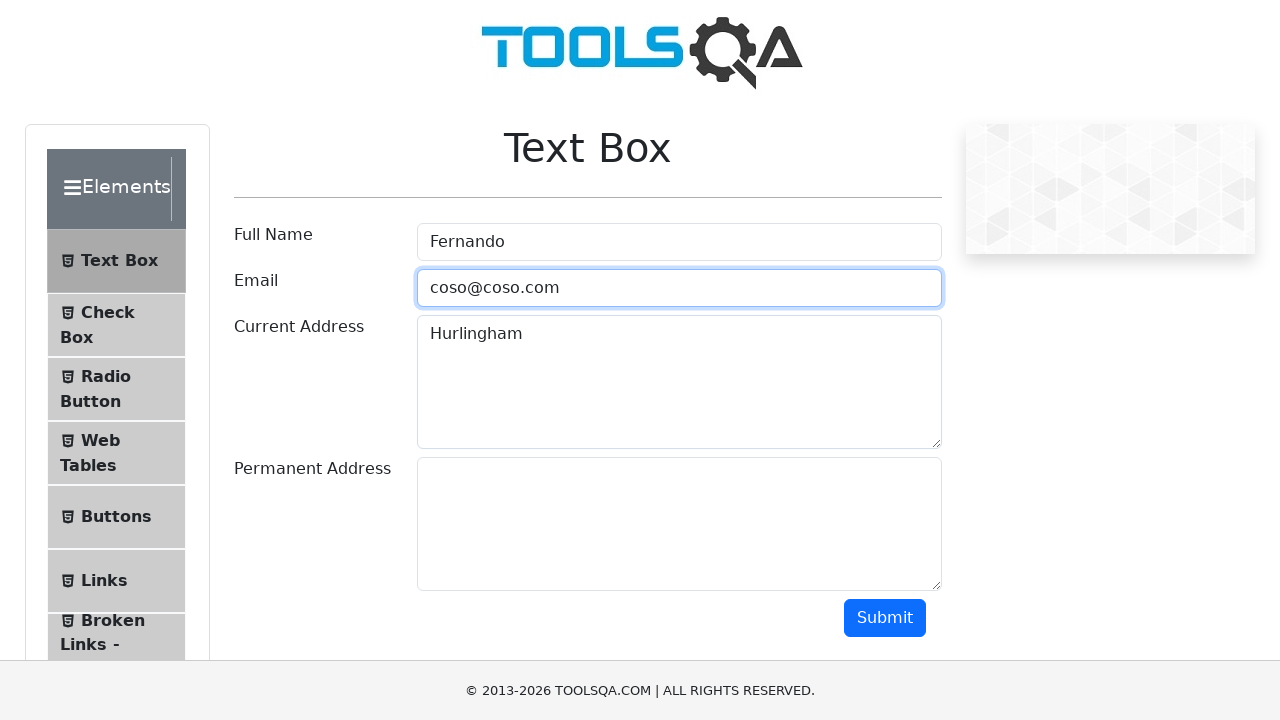

Filled permanent address field with 'Villa Tesei' on #permanentAddress
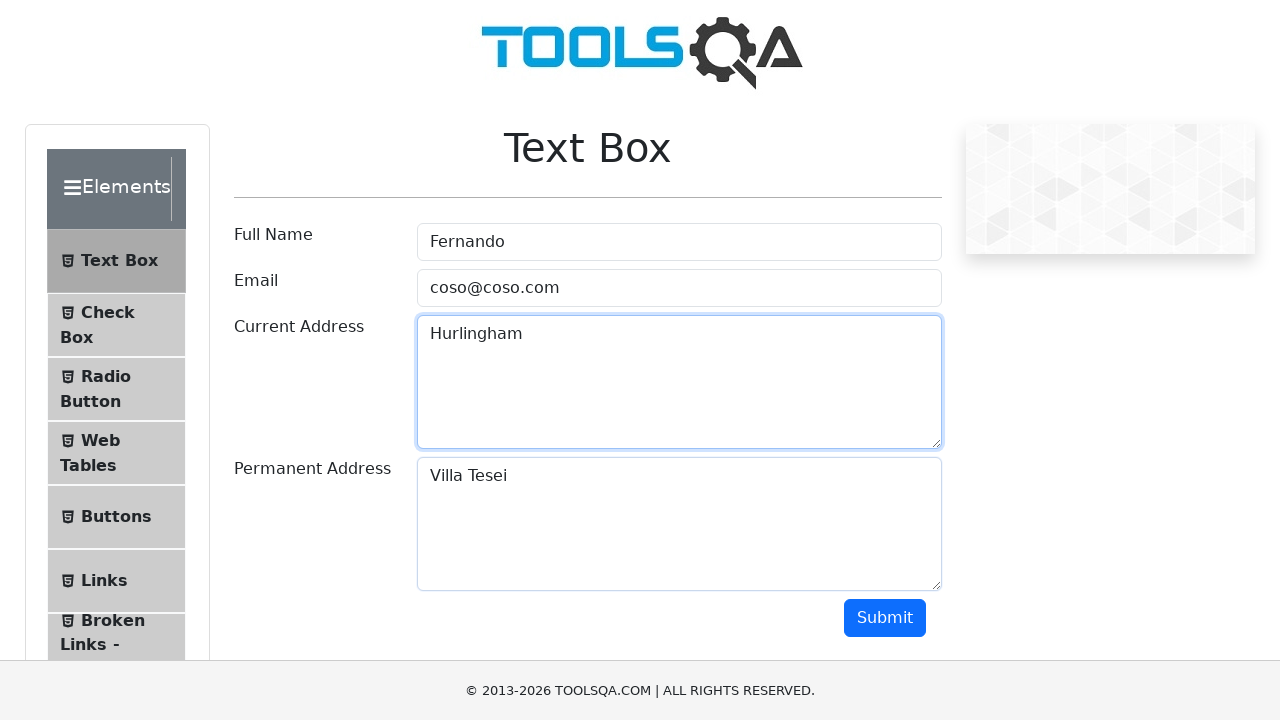

Scrolled down to make submit button visible
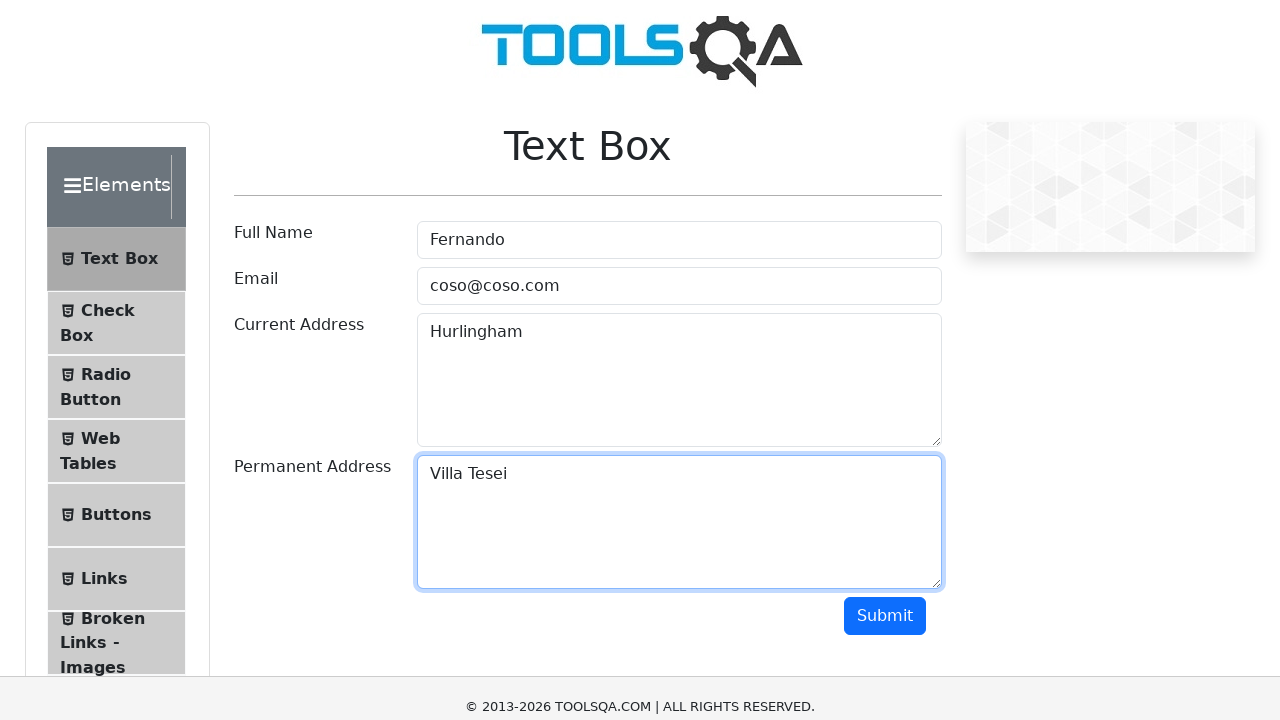

Clicked the submit button at (885, 318) on #submit
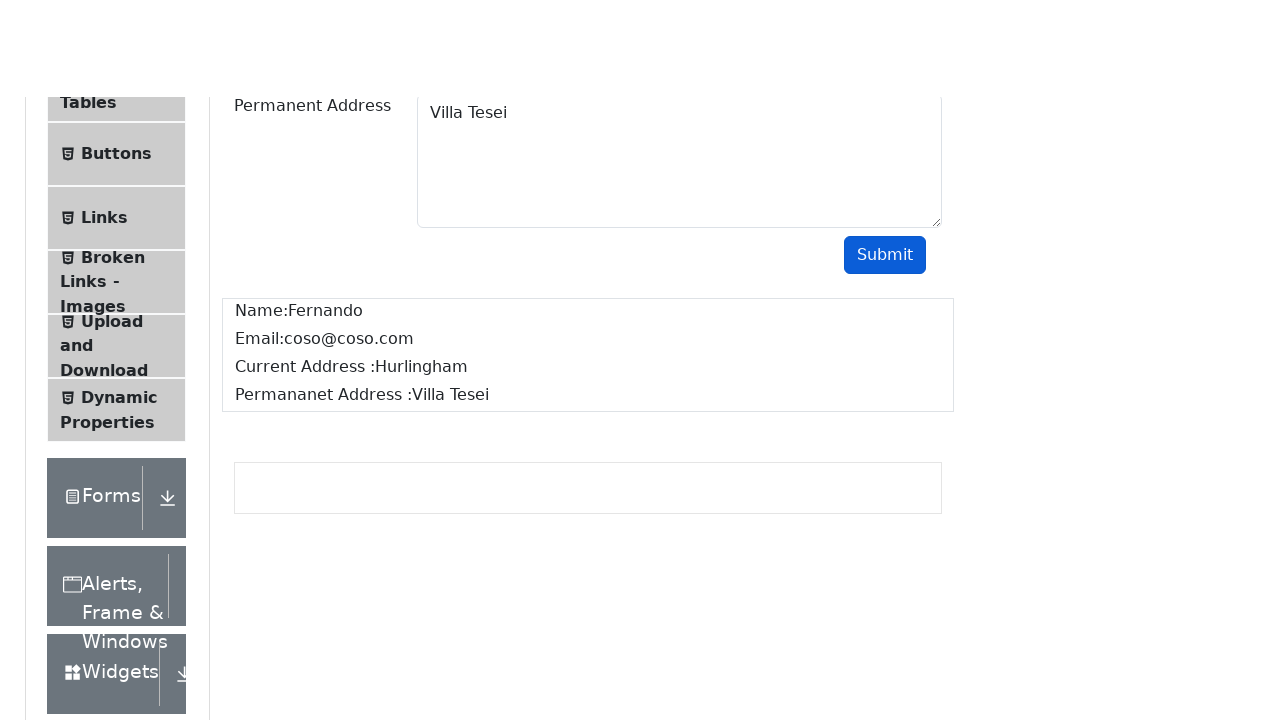

Form submission output appeared
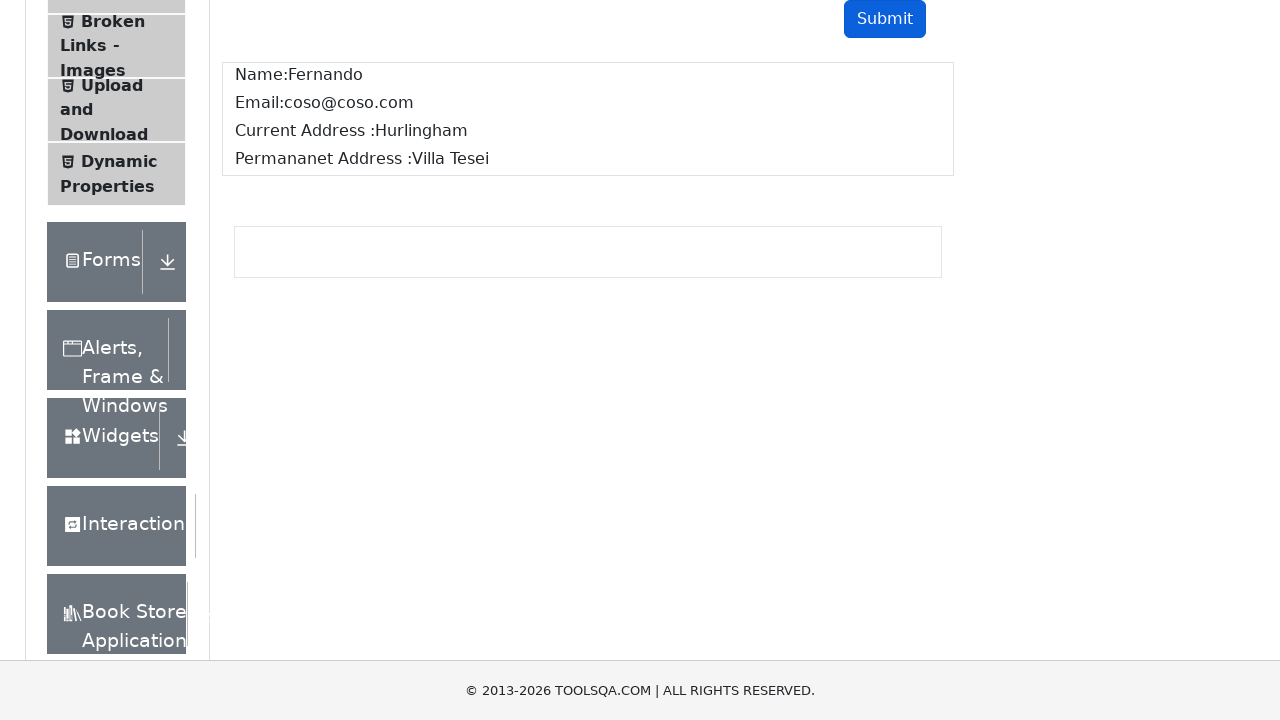

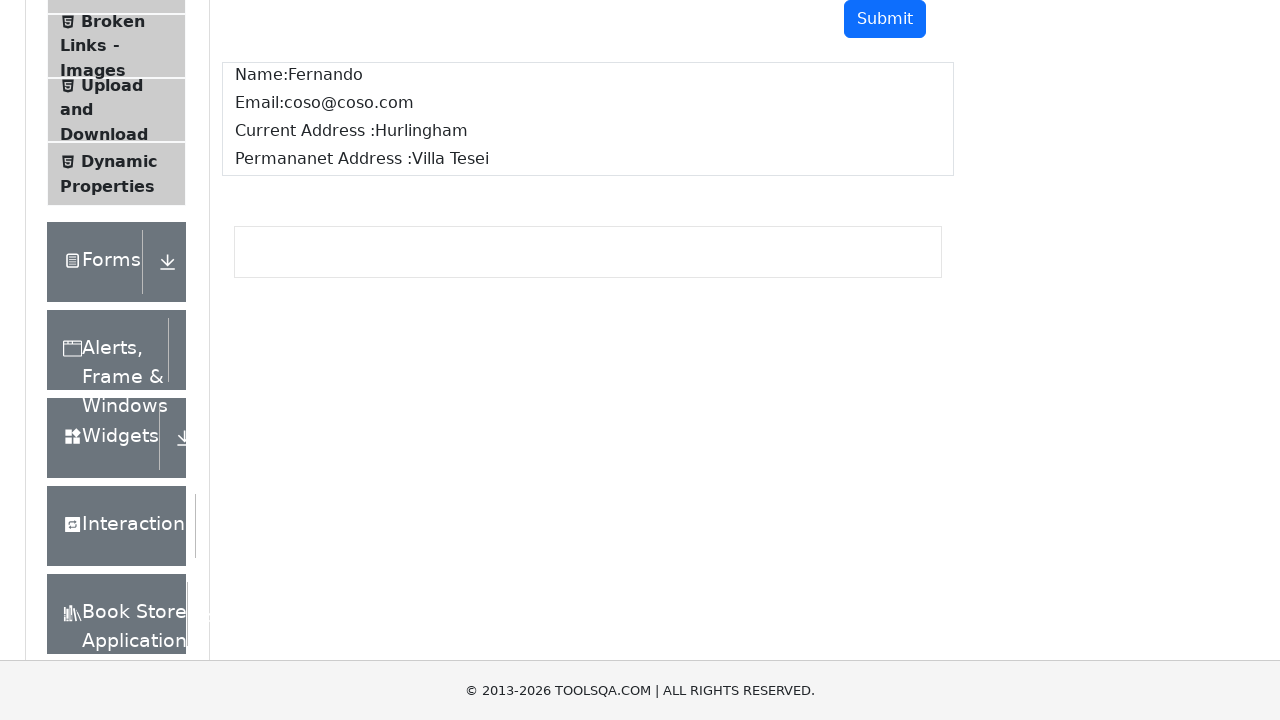